Tests interacting with elements inside an iframe and then outside of it

Starting URL: https://www.qa-practice.com/elements/iframe/iframe_page

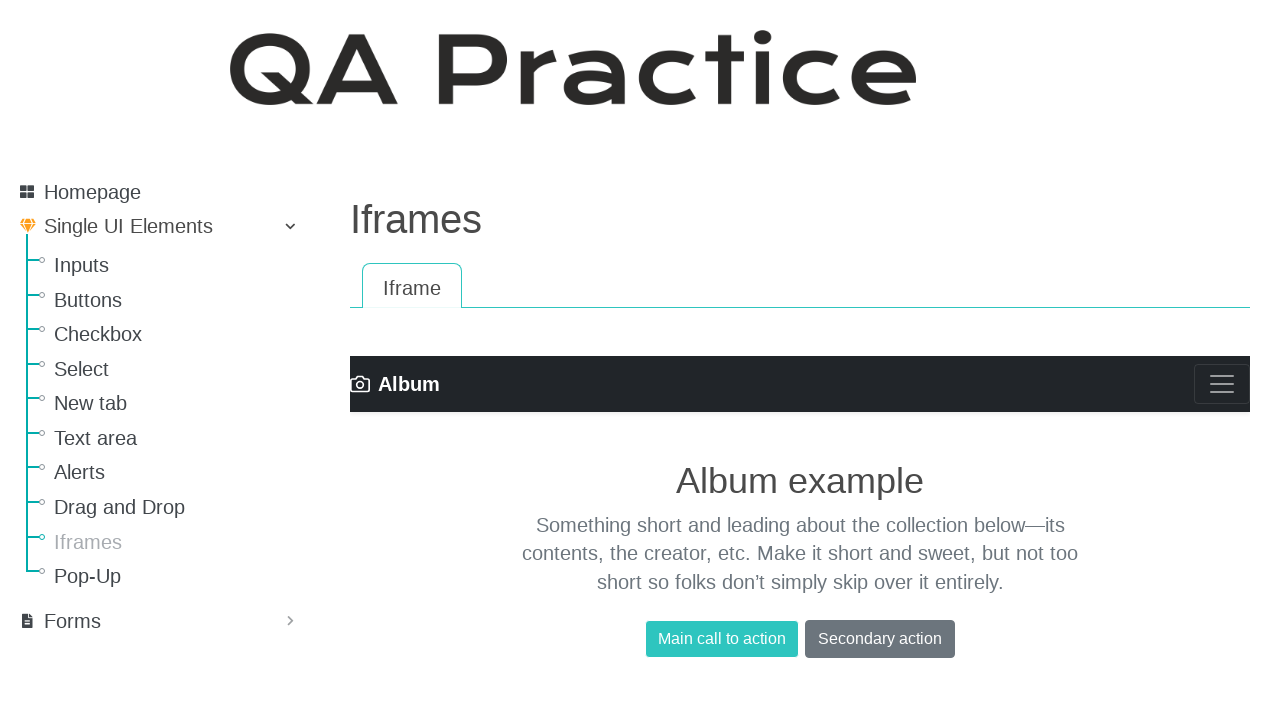

Located the first iframe on the page
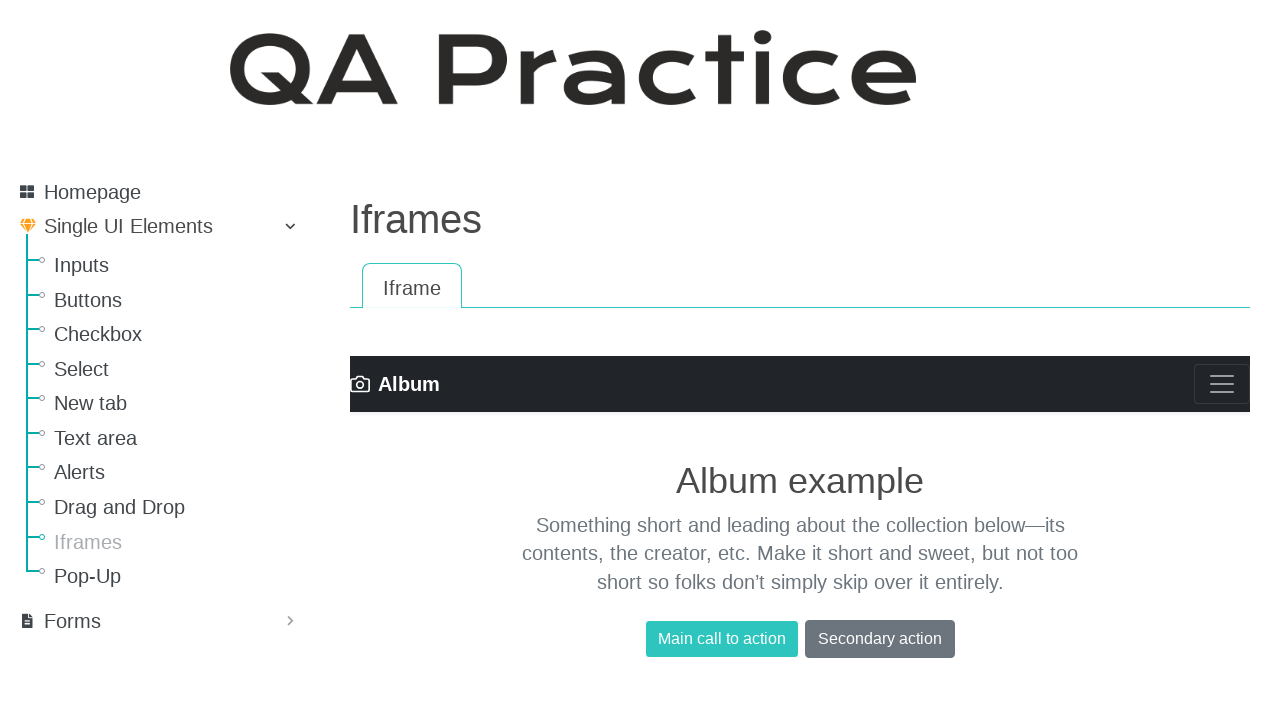

Clicked burger menu icon inside iframe at (1222, 384) on iframe >> nth=0 >> internal:control=enter-frame >> .navbar-toggler-icon
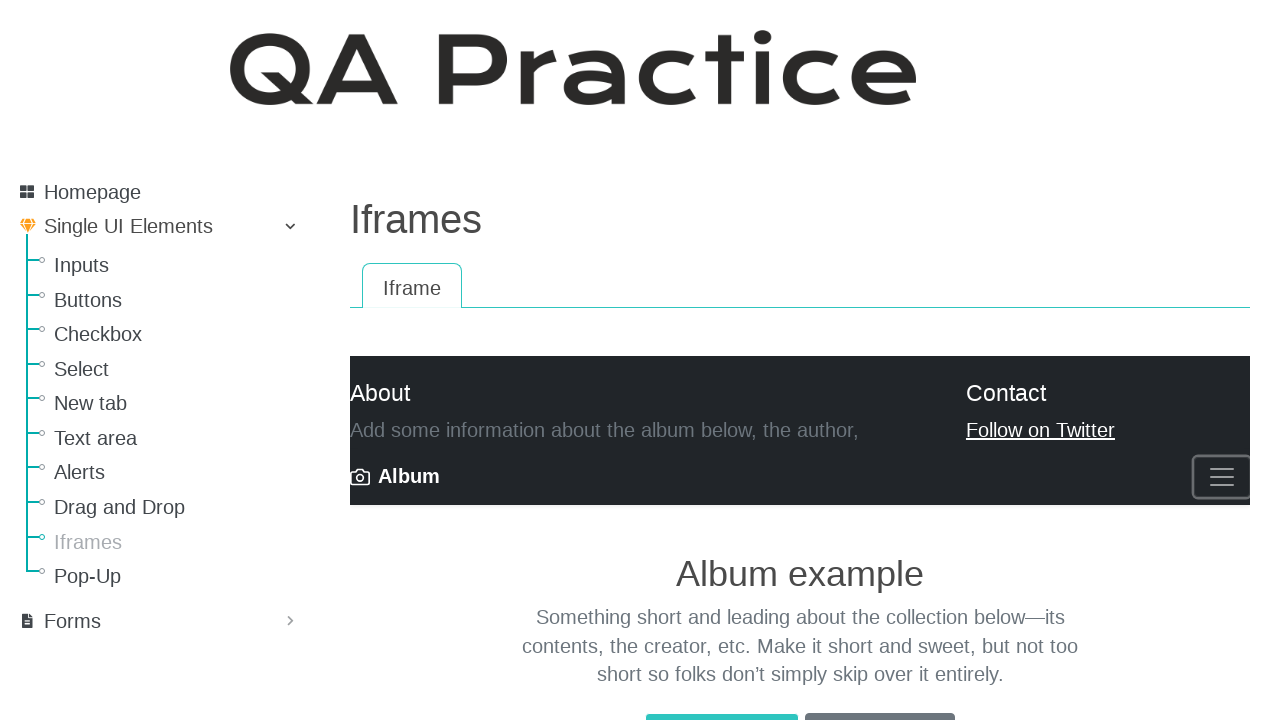

Clicked 'Iframe' link on main page at (180, 542) on text=Iframe
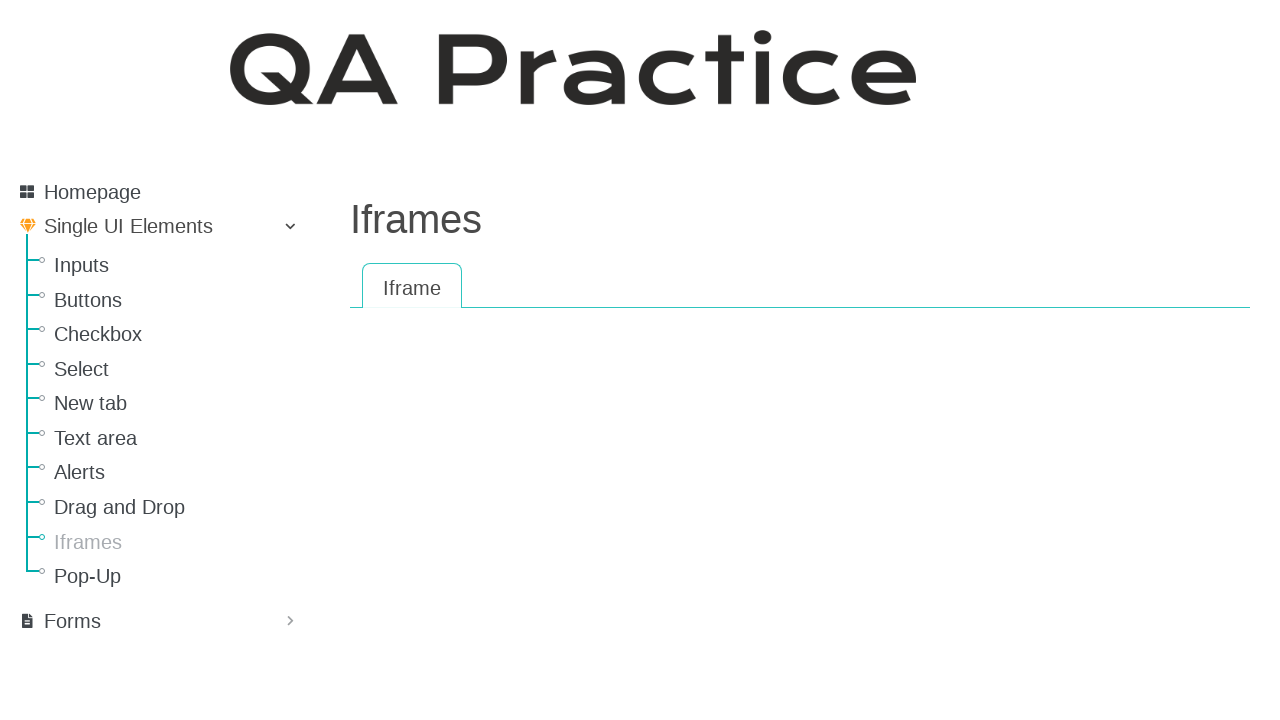

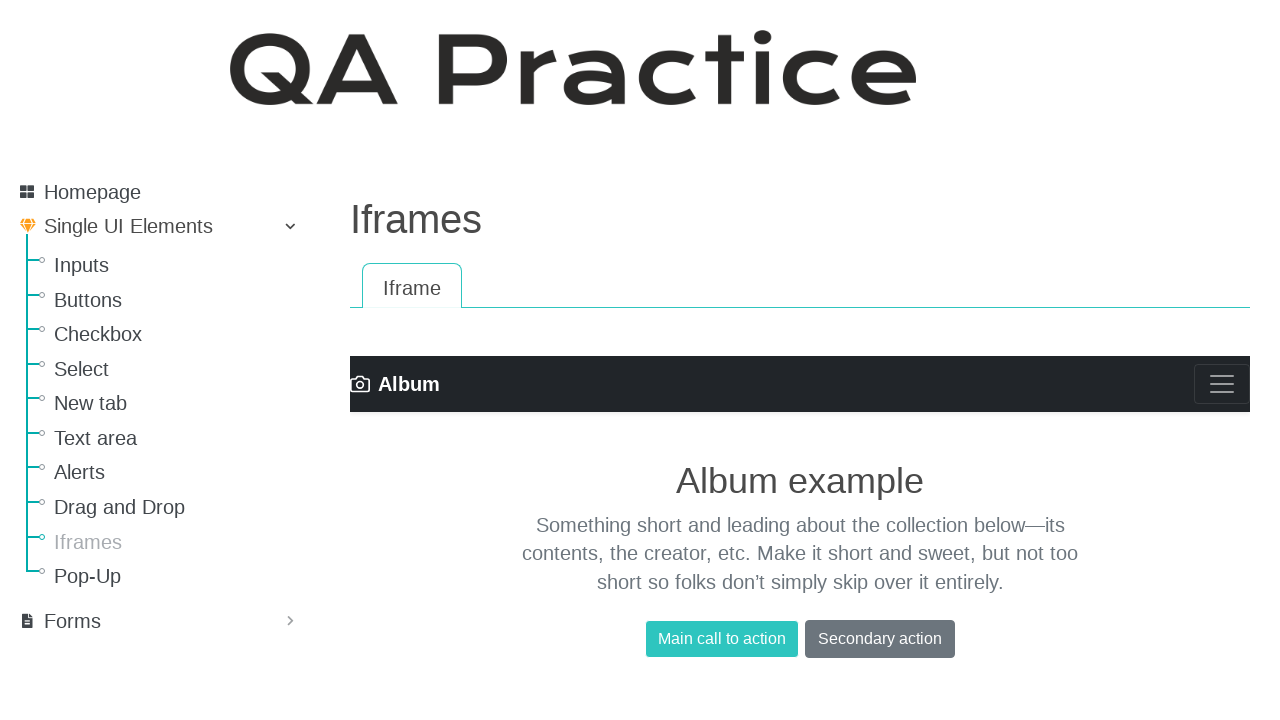